Tests basic form interaction by entering text into an input field and clicking a button on a training ground webpage

Starting URL: https://techstepacademy.com/training-ground

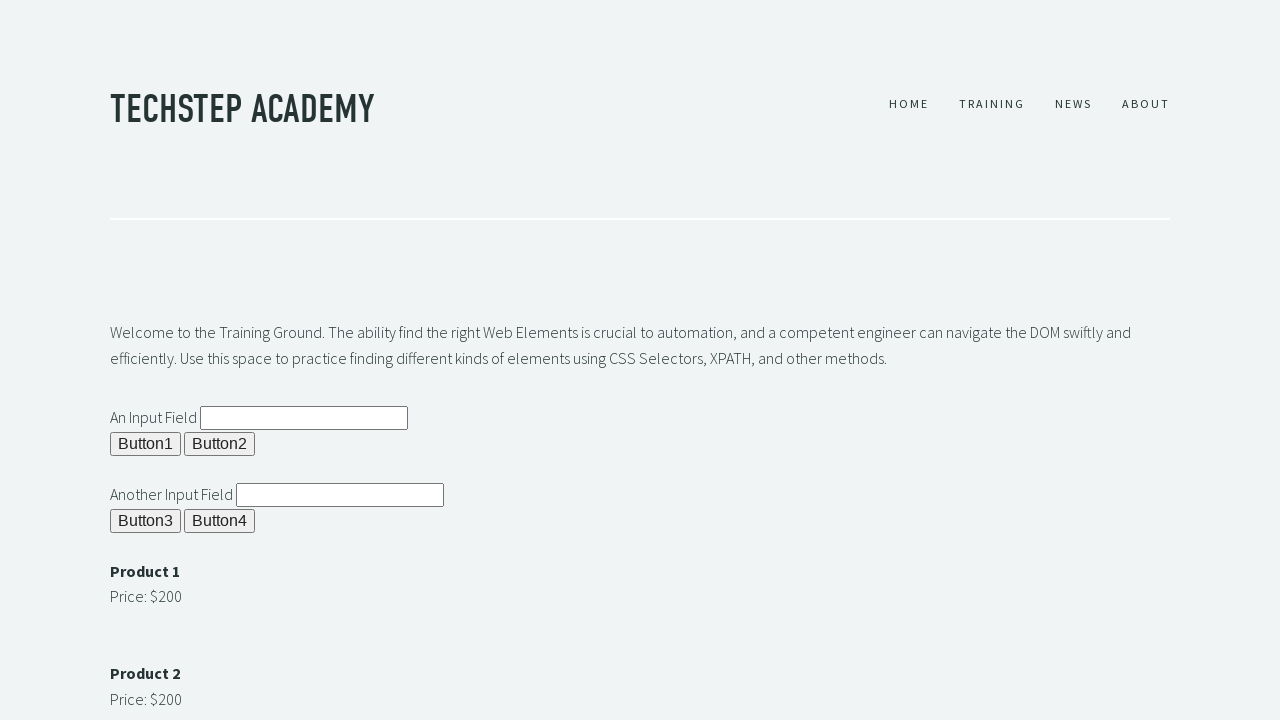

Filled input field with 'My first Automation!!' on input#ipt1
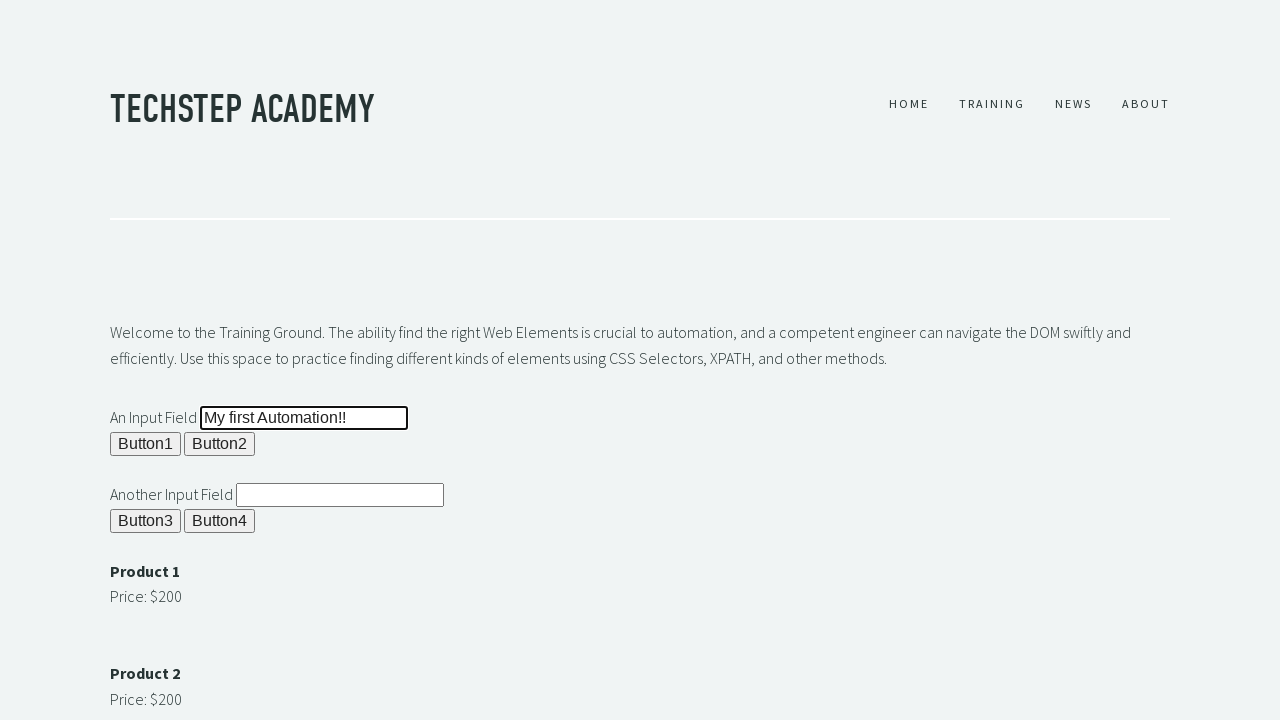

Clicked the button to submit form at (146, 444) on button[name='butn1']
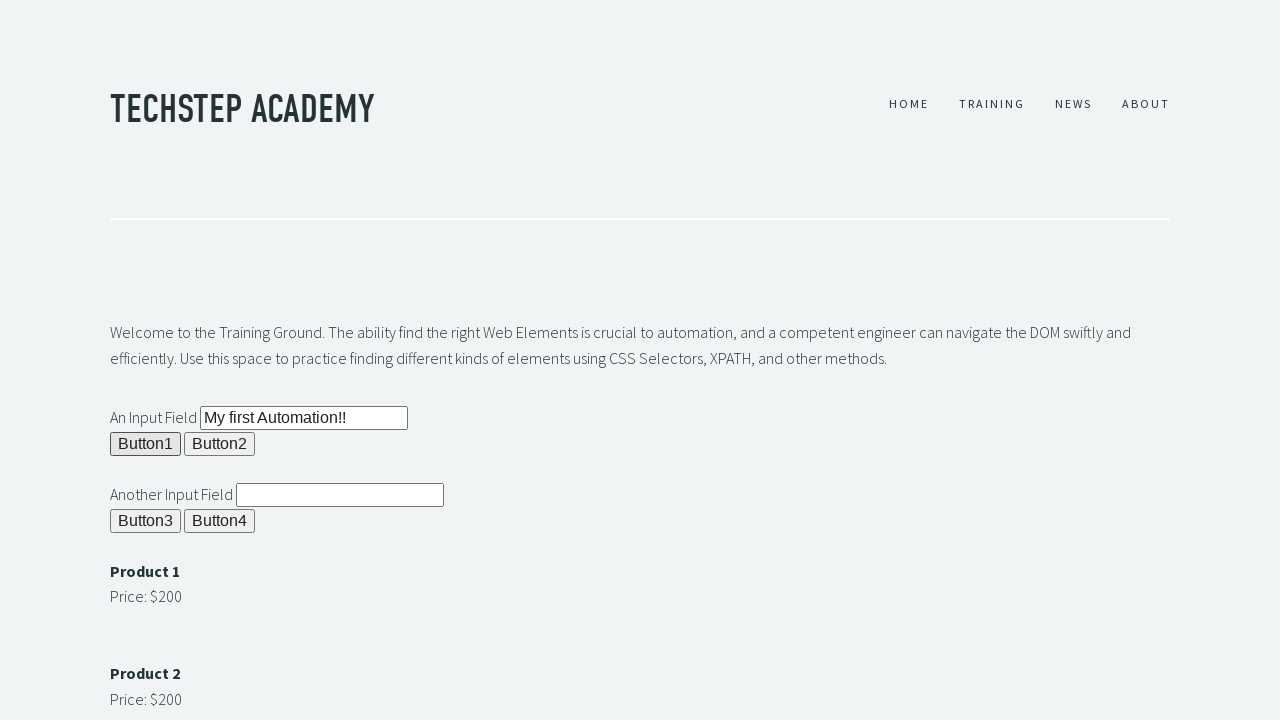

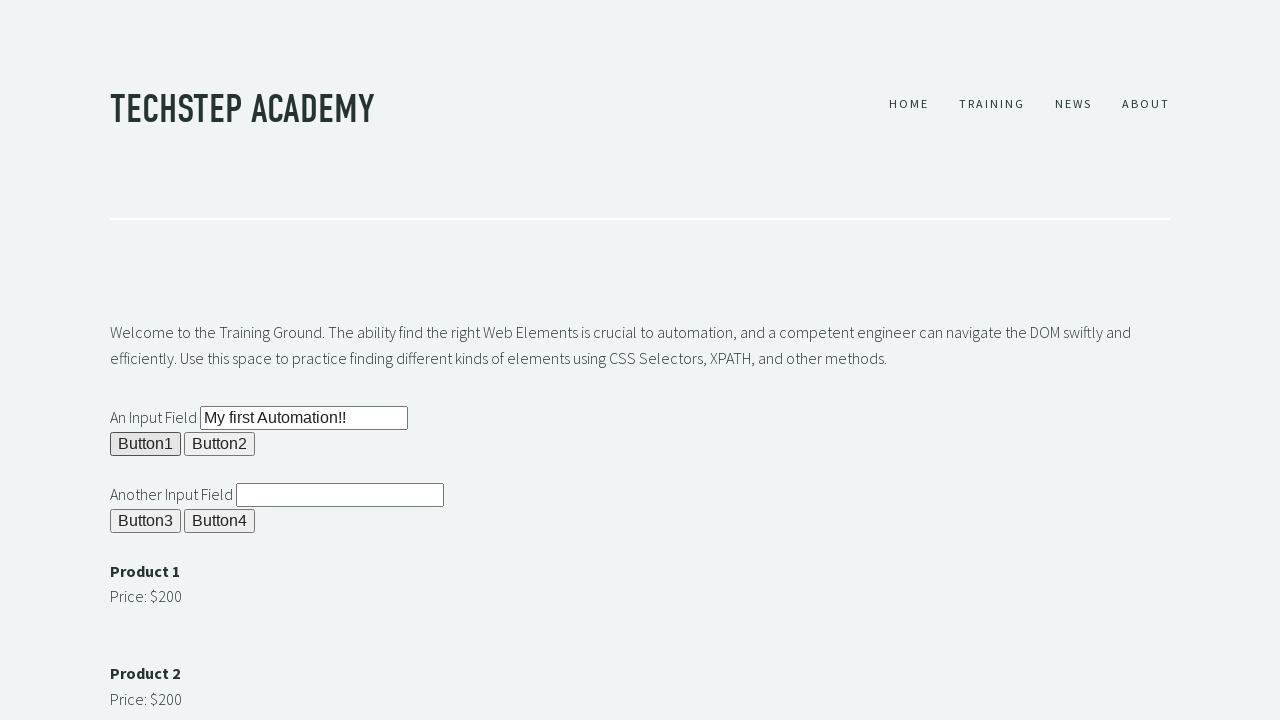